Tests typing an uppercase 'A' character in the text input field without using modifier key combinations.

Starting URL: https://www.selenium.dev/selenium/web/single_text_input.html

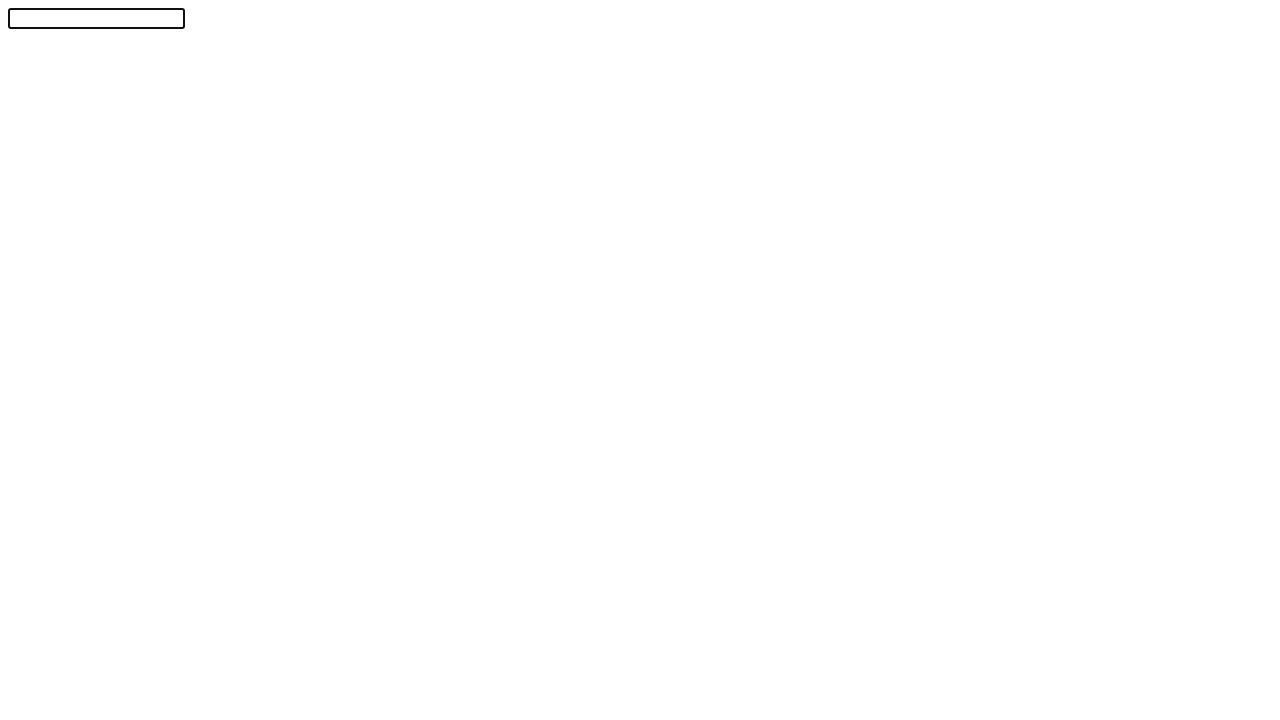

Located the text input field
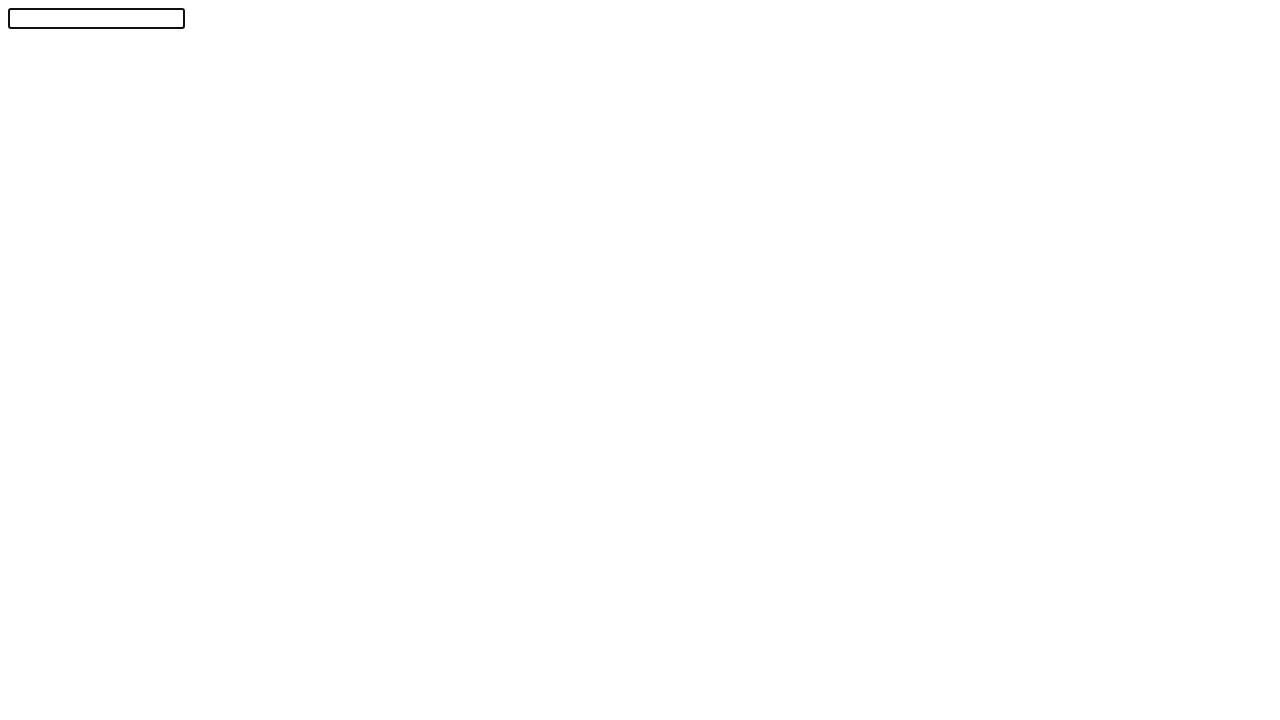

Pressed uppercase 'A' key in the text input field on input[type='text']
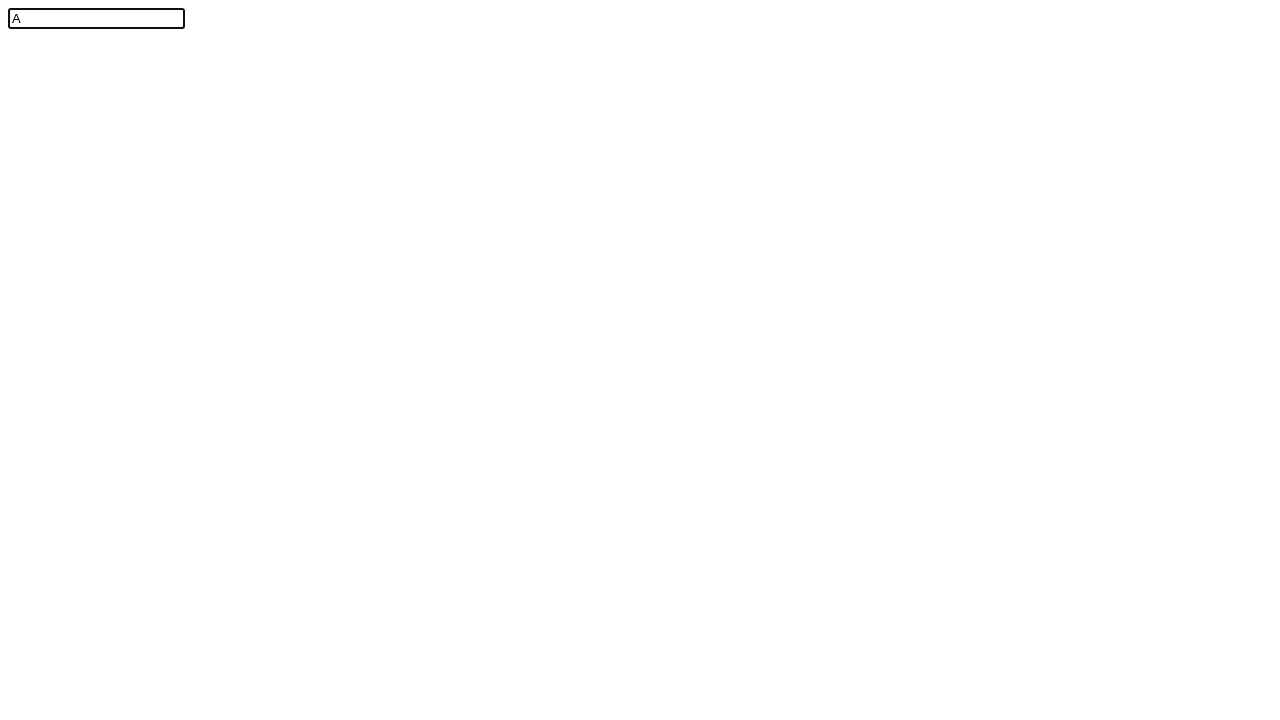

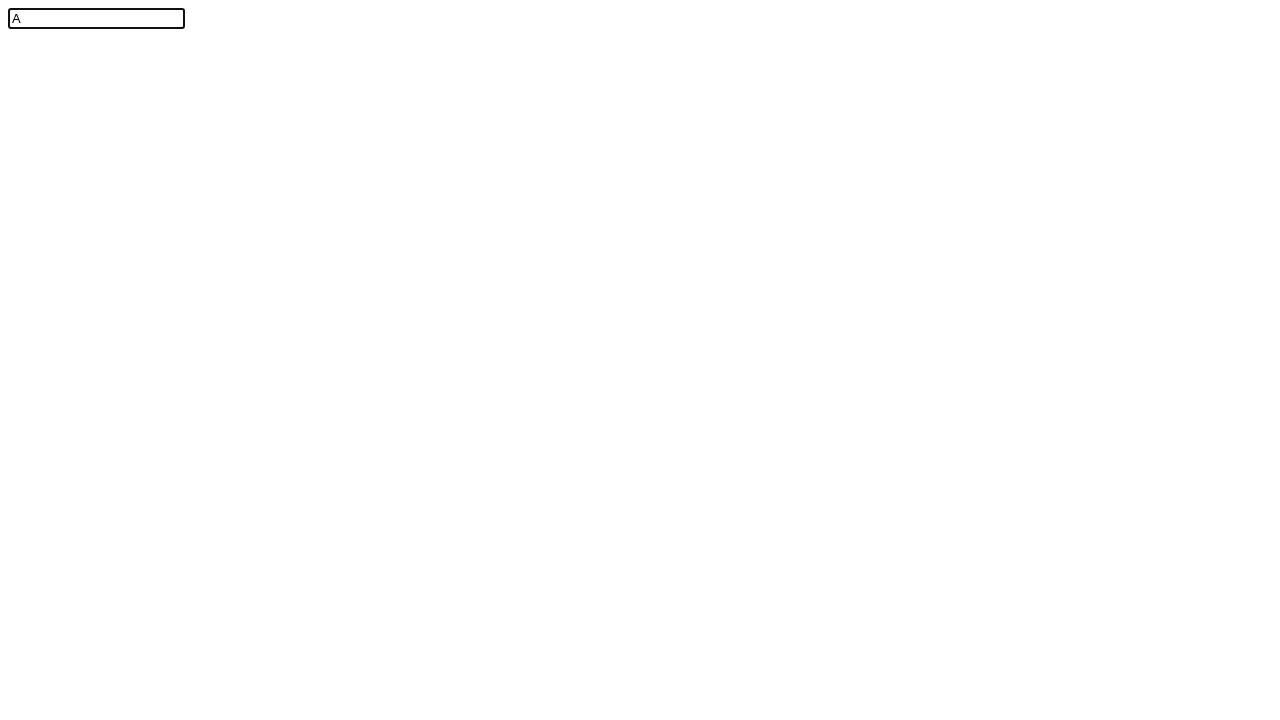